Tests the language switching functionality by clicking English and Russian language options and verifying the navigation text changes accordingly.

Starting URL: https://zetreex.com/

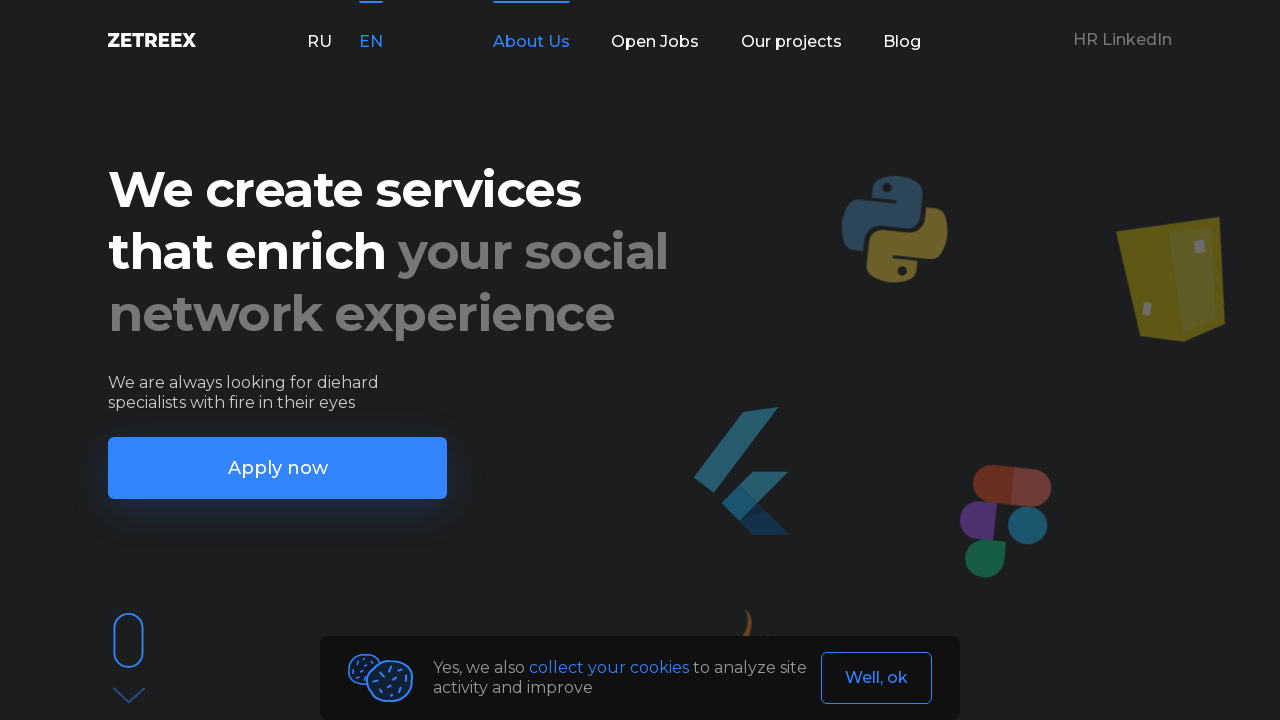

Clicked English language option at (371, 42) on xpath=//*[@id='app']/header/div/div/div[1]/div[2]/p
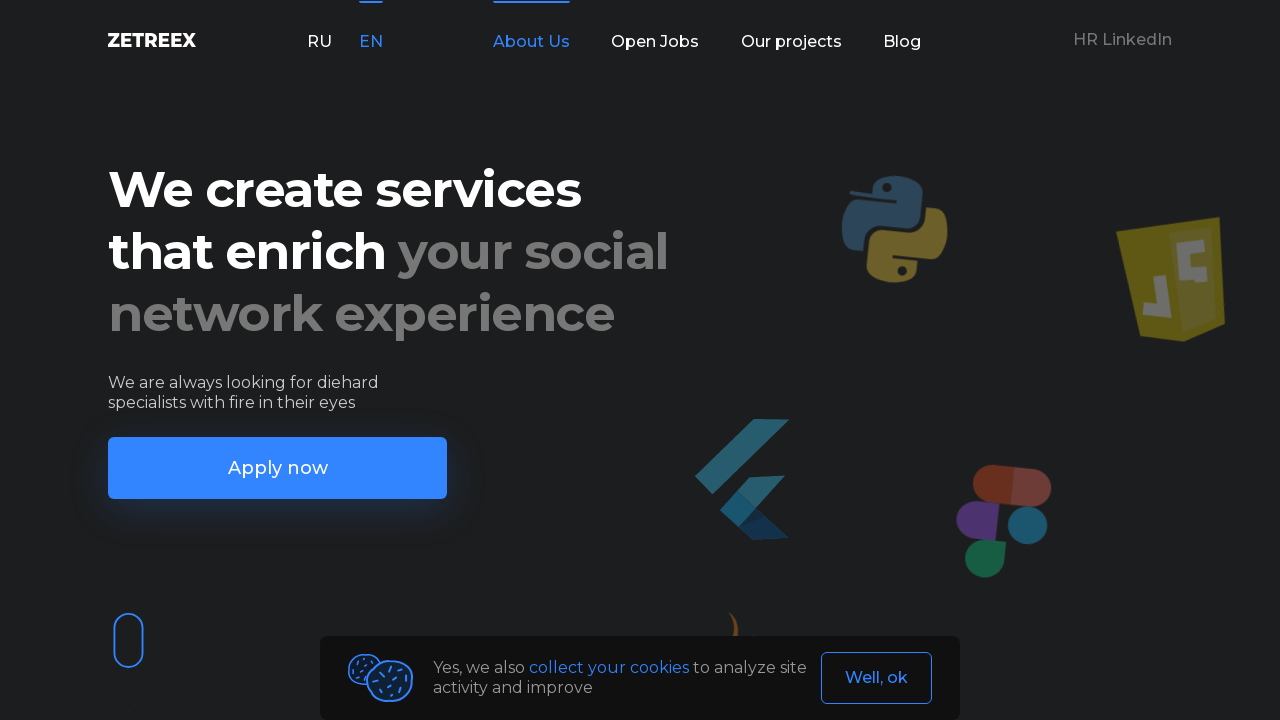

Located English navigation text element
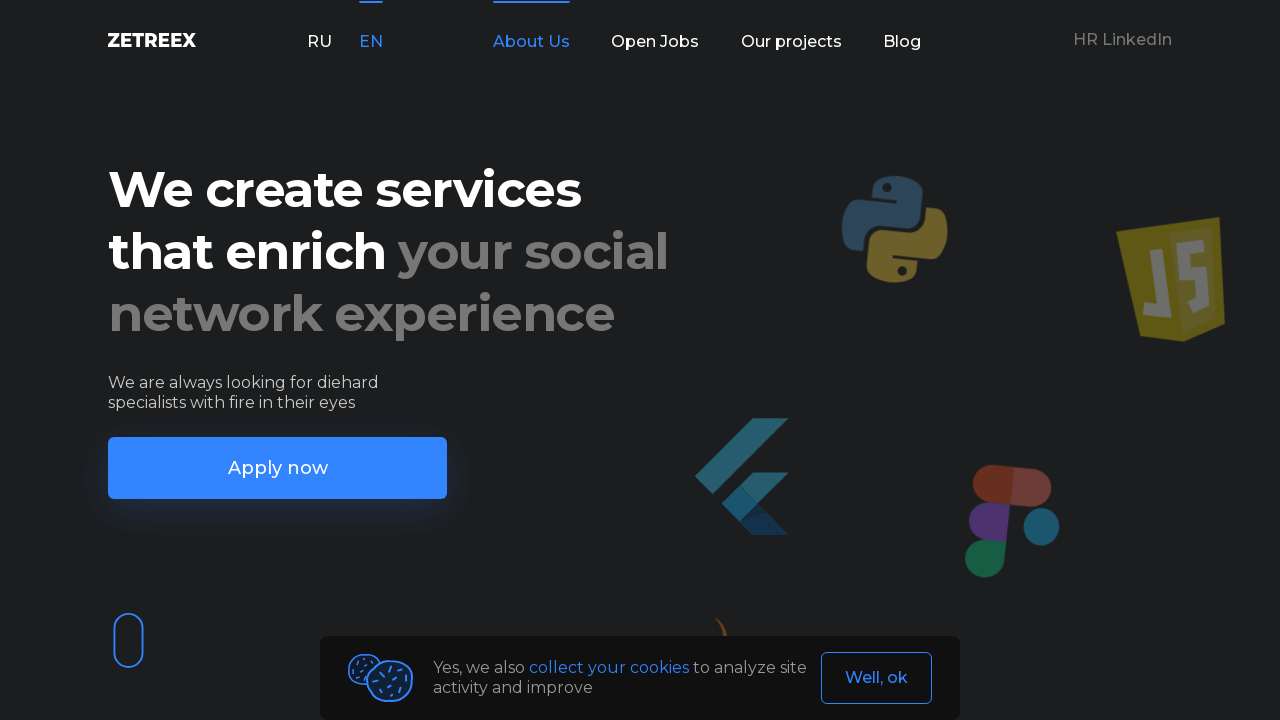

Waited for English navigation text to be visible
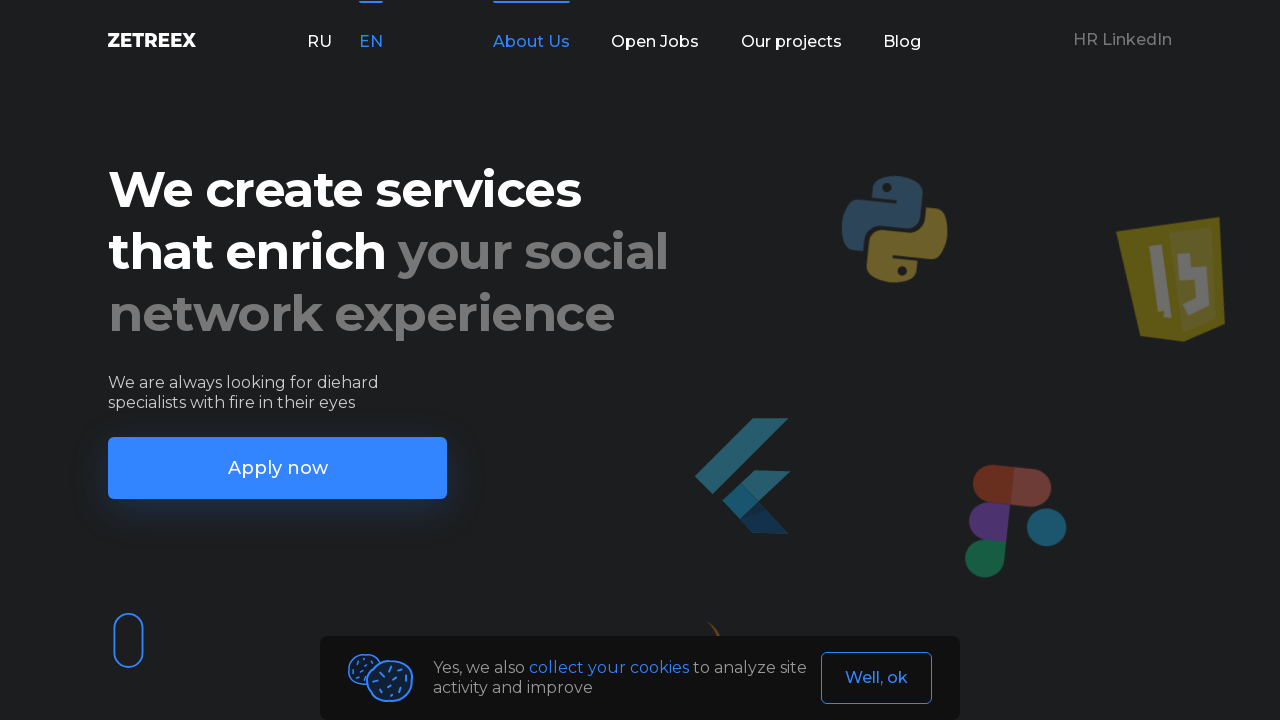

Clicked Russian language option at (319, 42) on xpath=//*[@id='app']/header/div/div/div[1]/div[1]/p
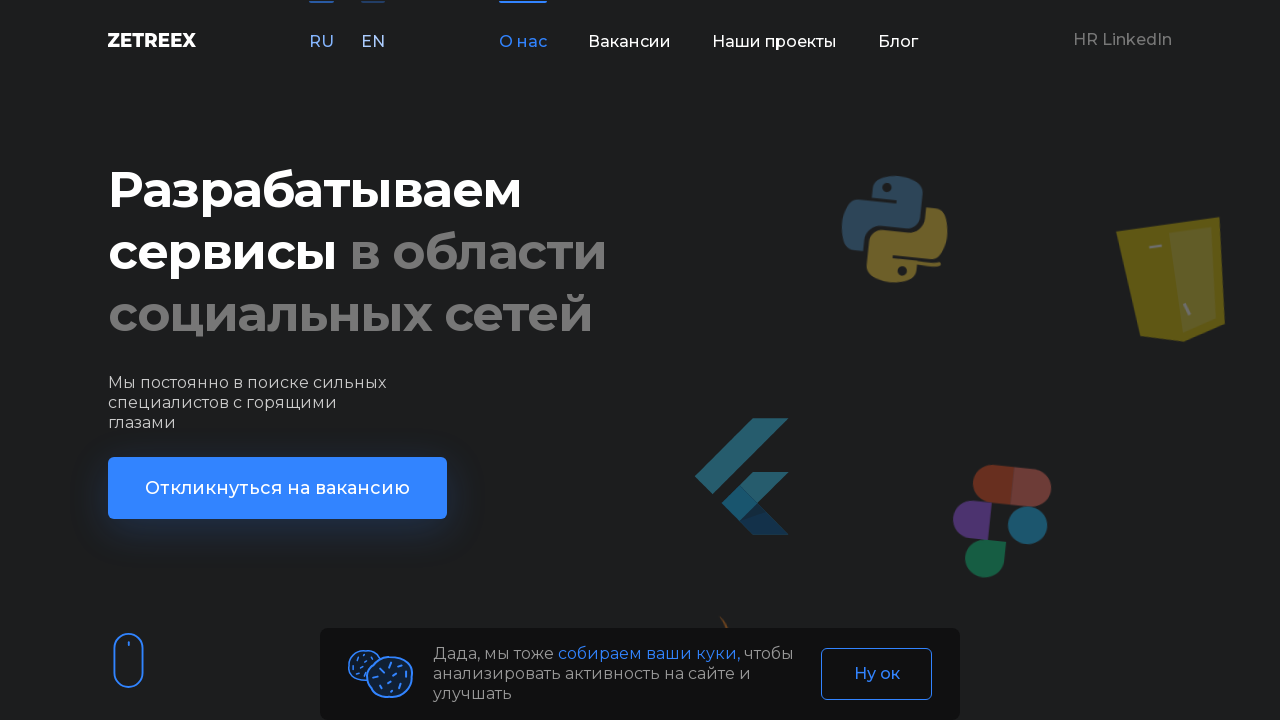

Waited for Russian navigation text to be visible
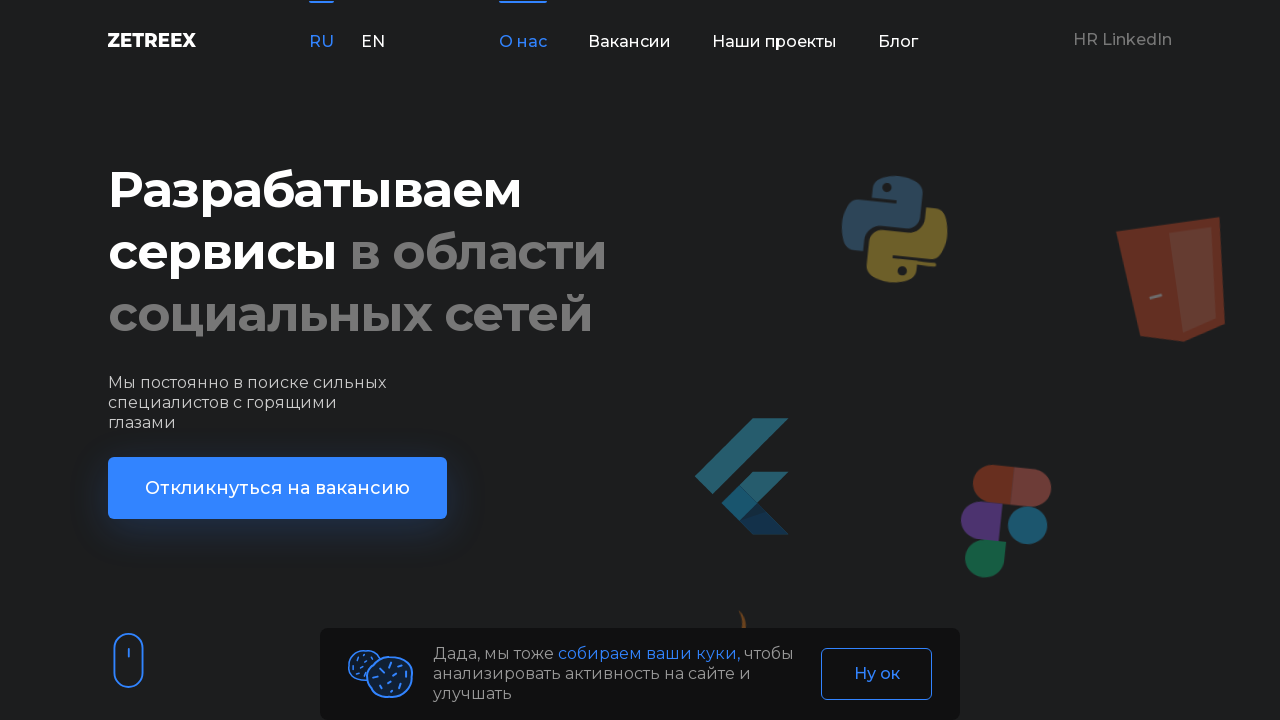

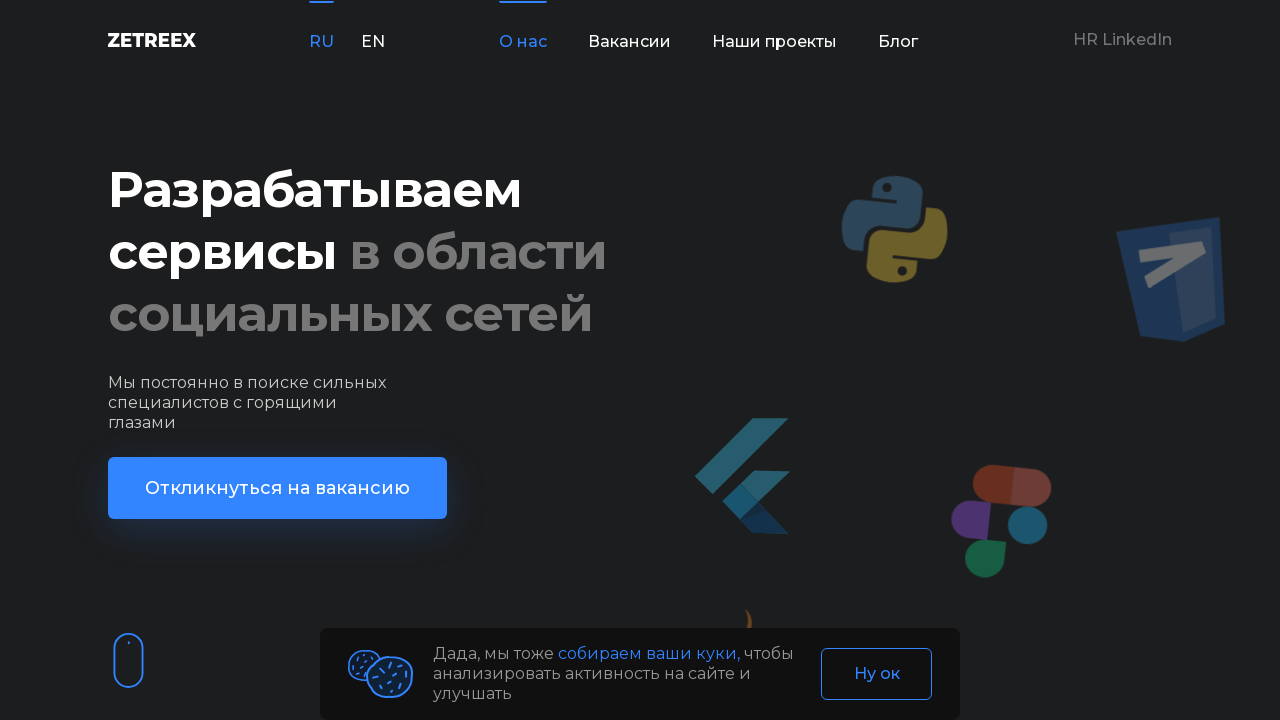